Tests dropdown functionality by validating default selection, selecting different options, and verifying page heading

Starting URL: http://the-internet.herokuapp.com/dropdown

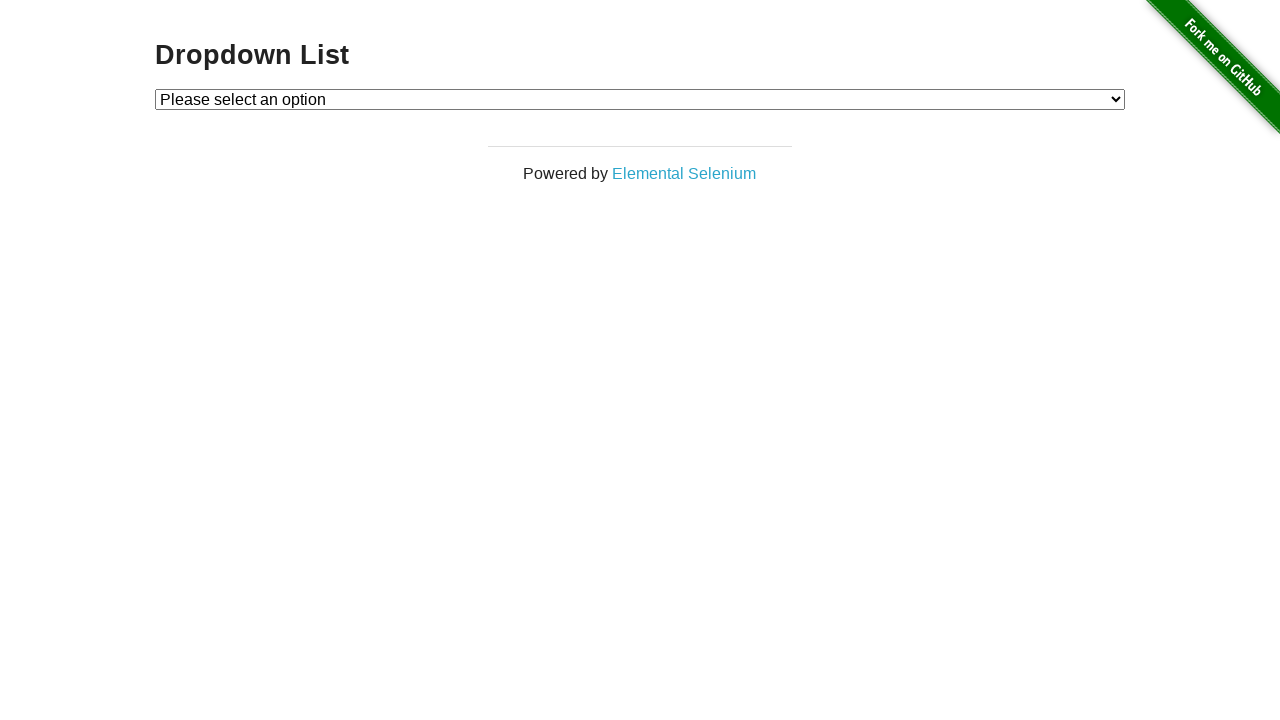

Located dropdown element
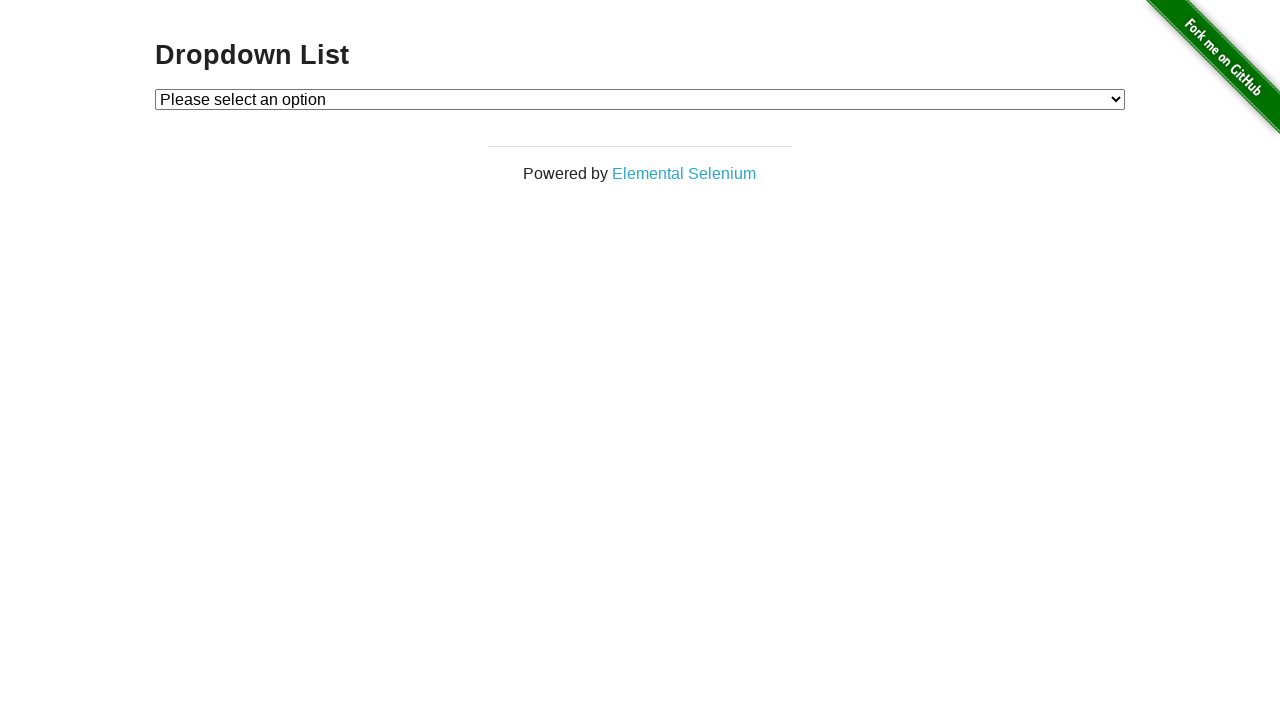

Verified 'Please select an option' is selected by default
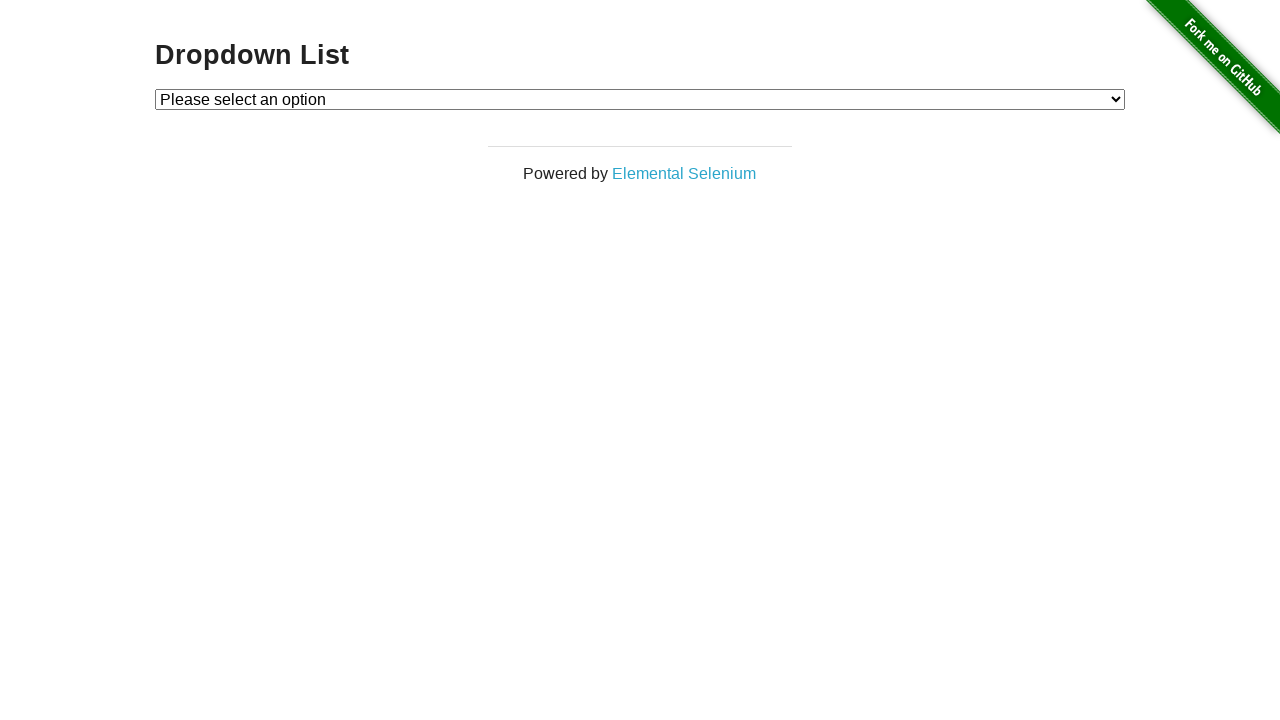

Selected Option 1 from dropdown by index on select#dropdown
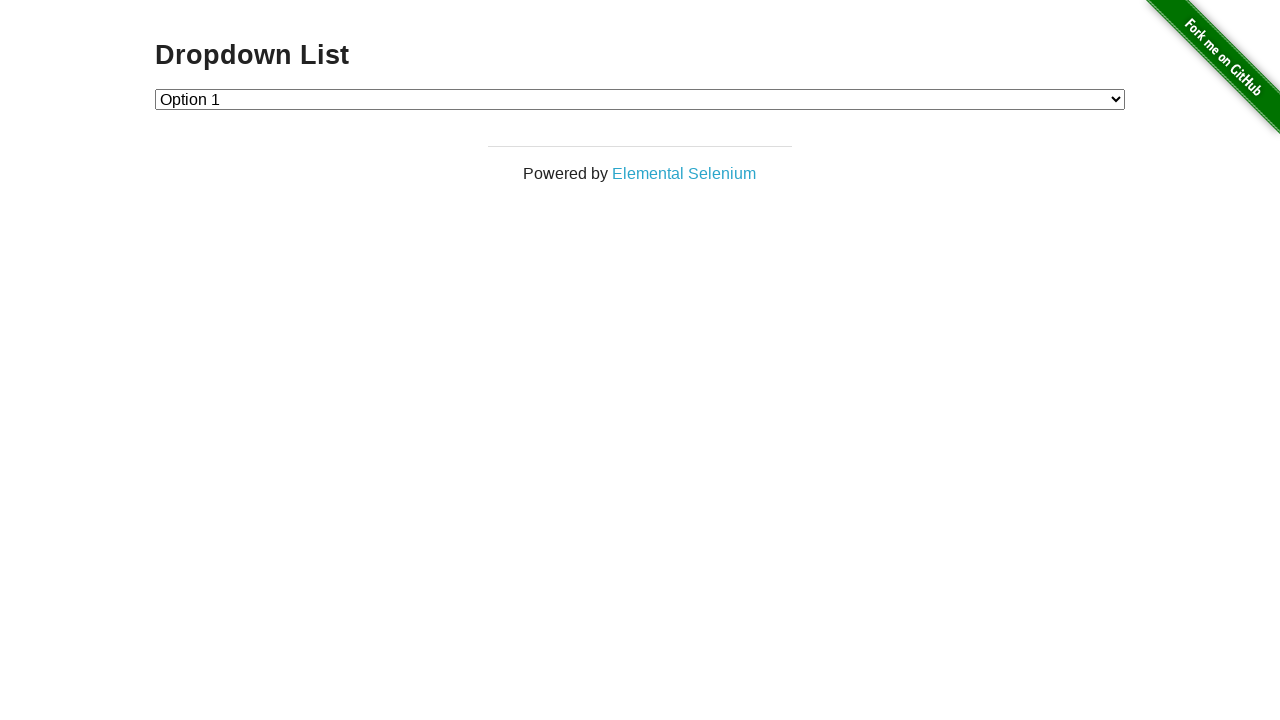

Verified Option 1 is now selected
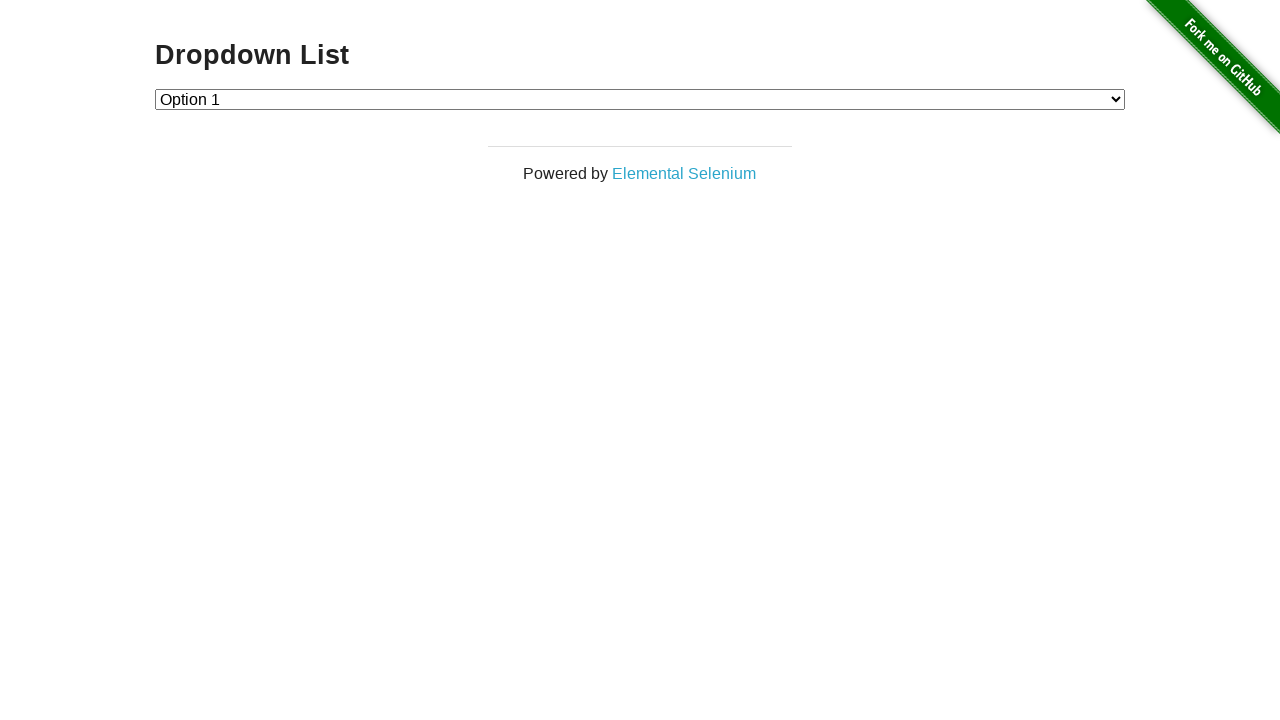

Selected Option 2 from dropdown by value on select#dropdown
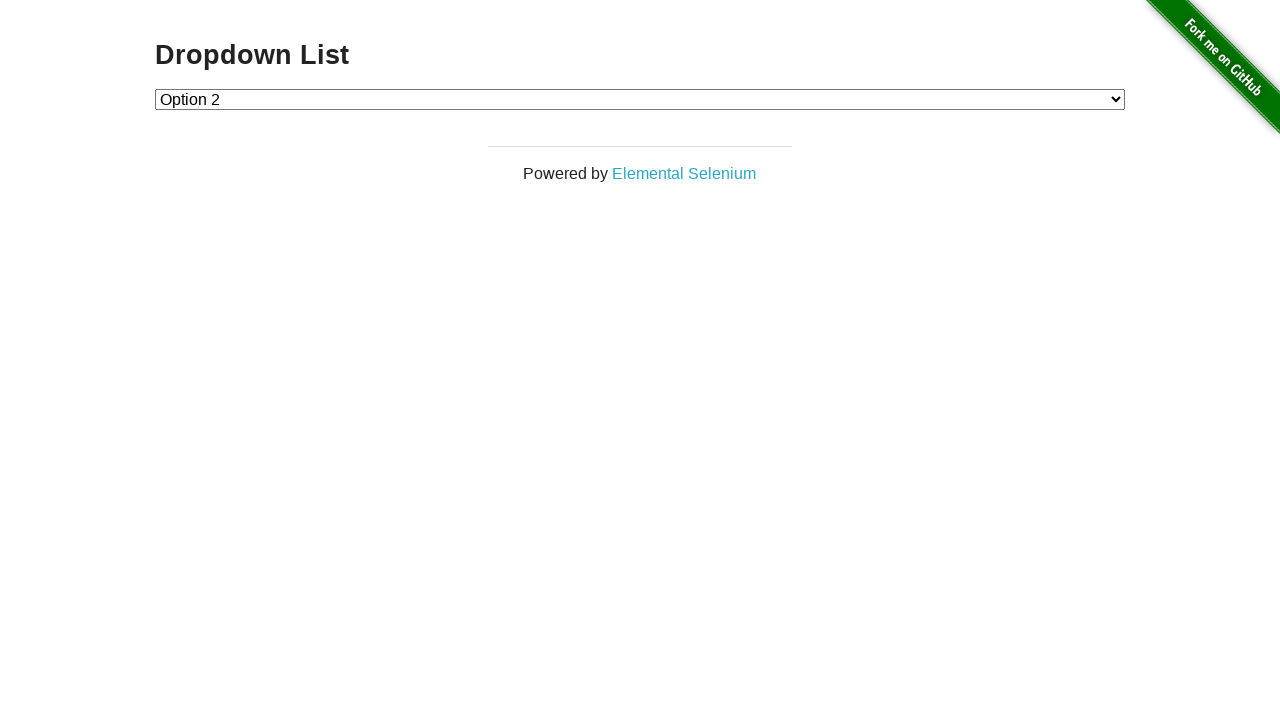

Verified Option 2 is now selected
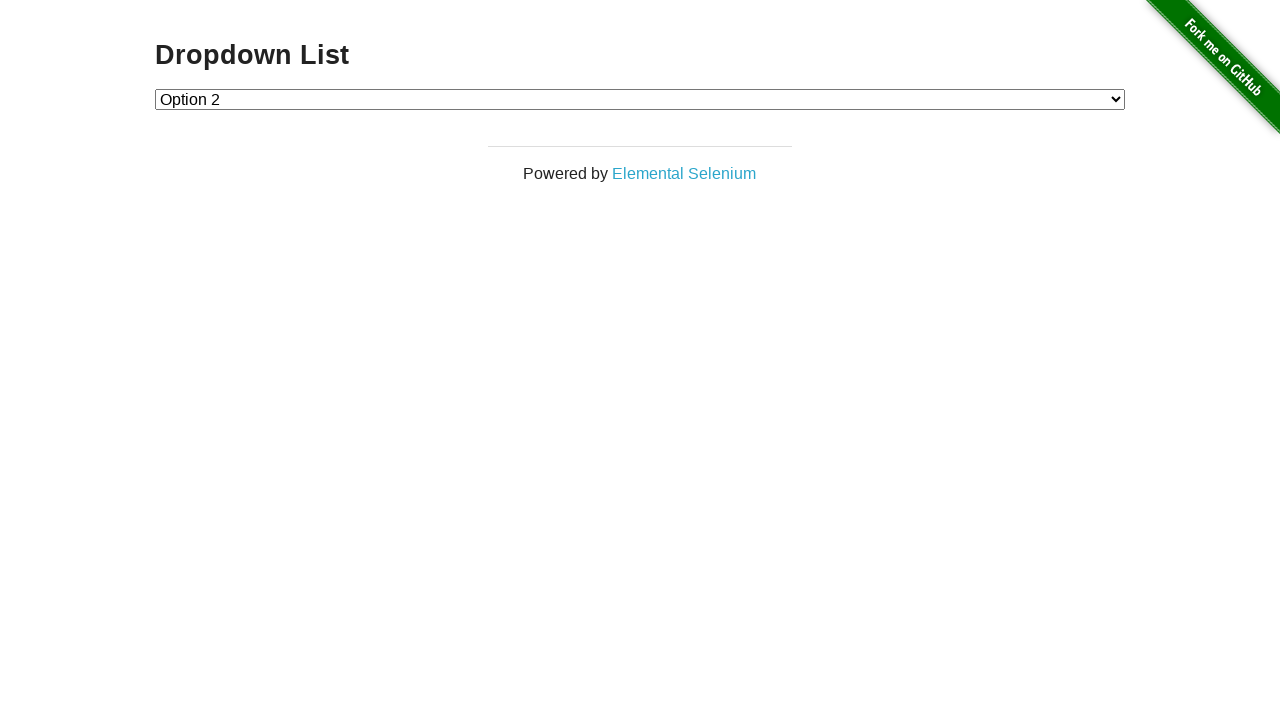

Located page heading
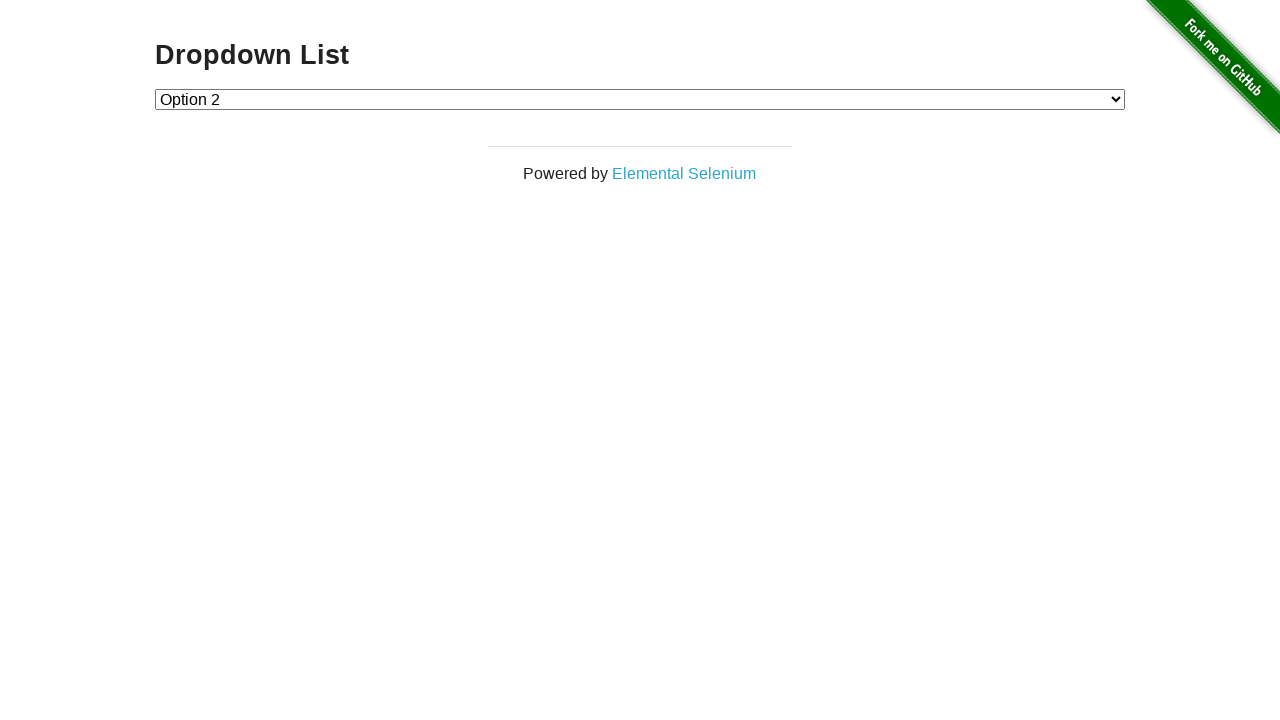

Verified page heading is 'Dropdown List'
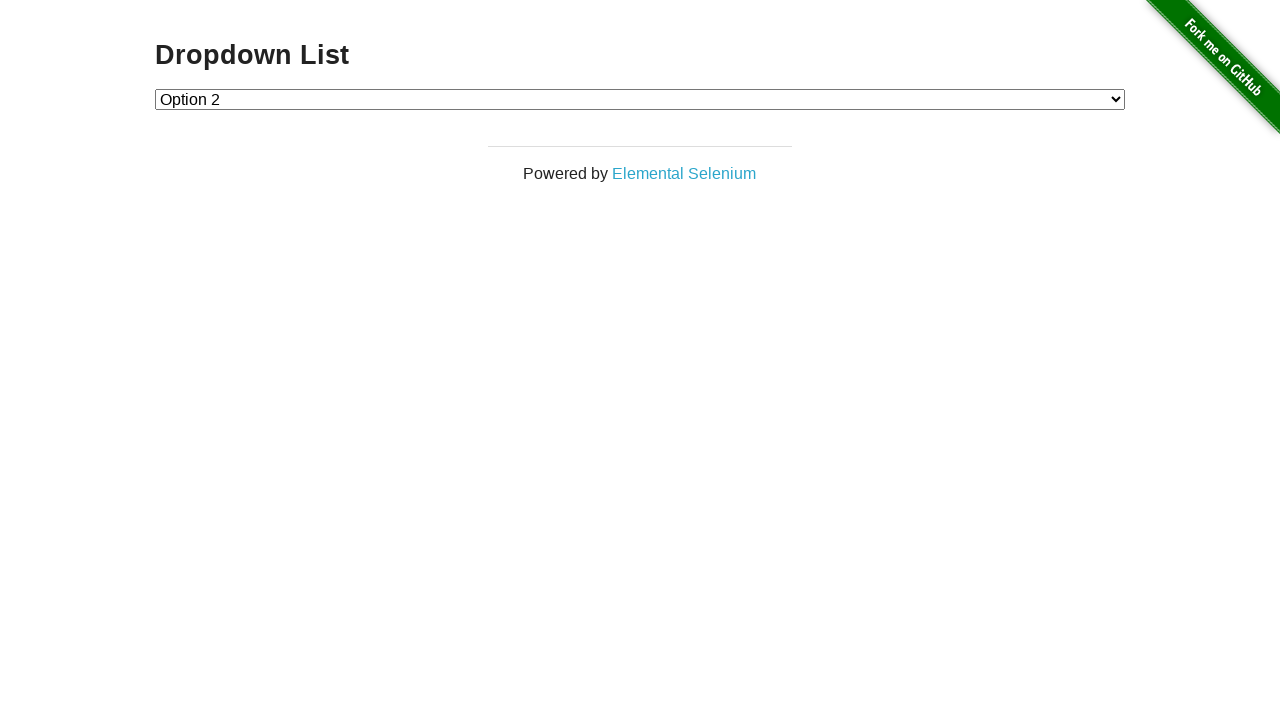

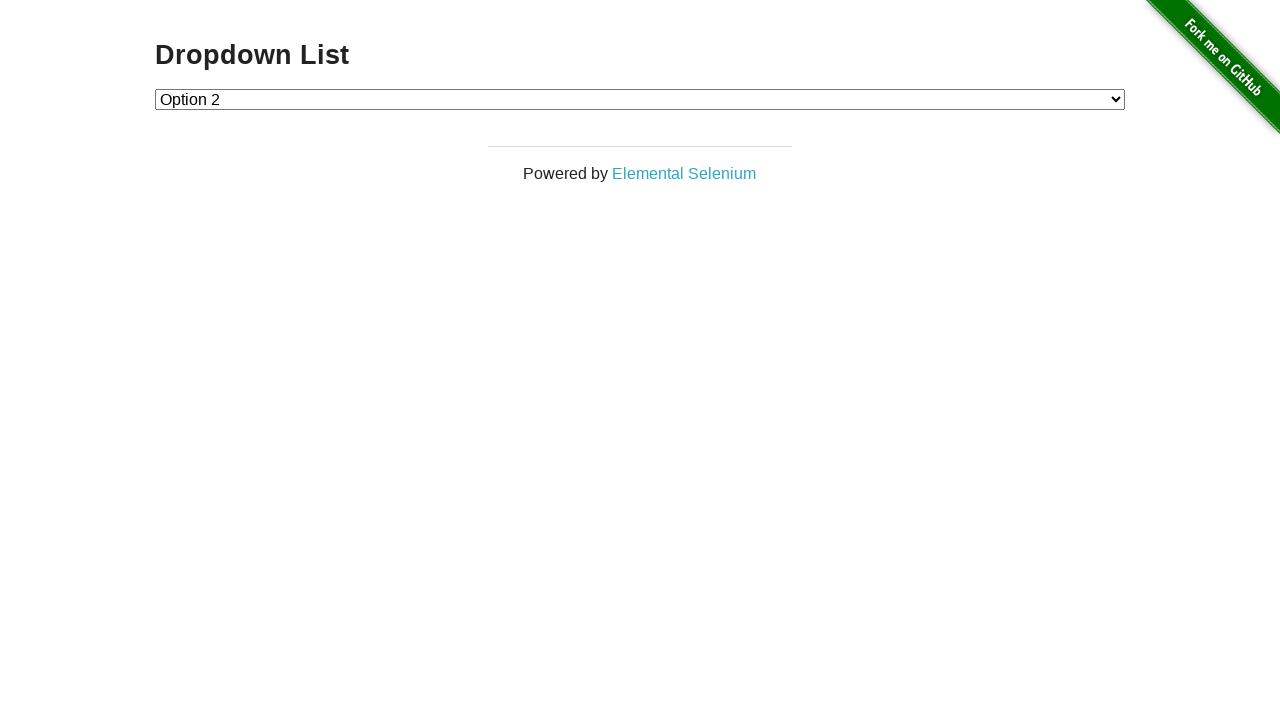